Tests opening the navigation menu by clicking a navigation link and verifying the URL changes to the navigation page

Starting URL: https://bonigarcia.dev/selenium-webdriver-java

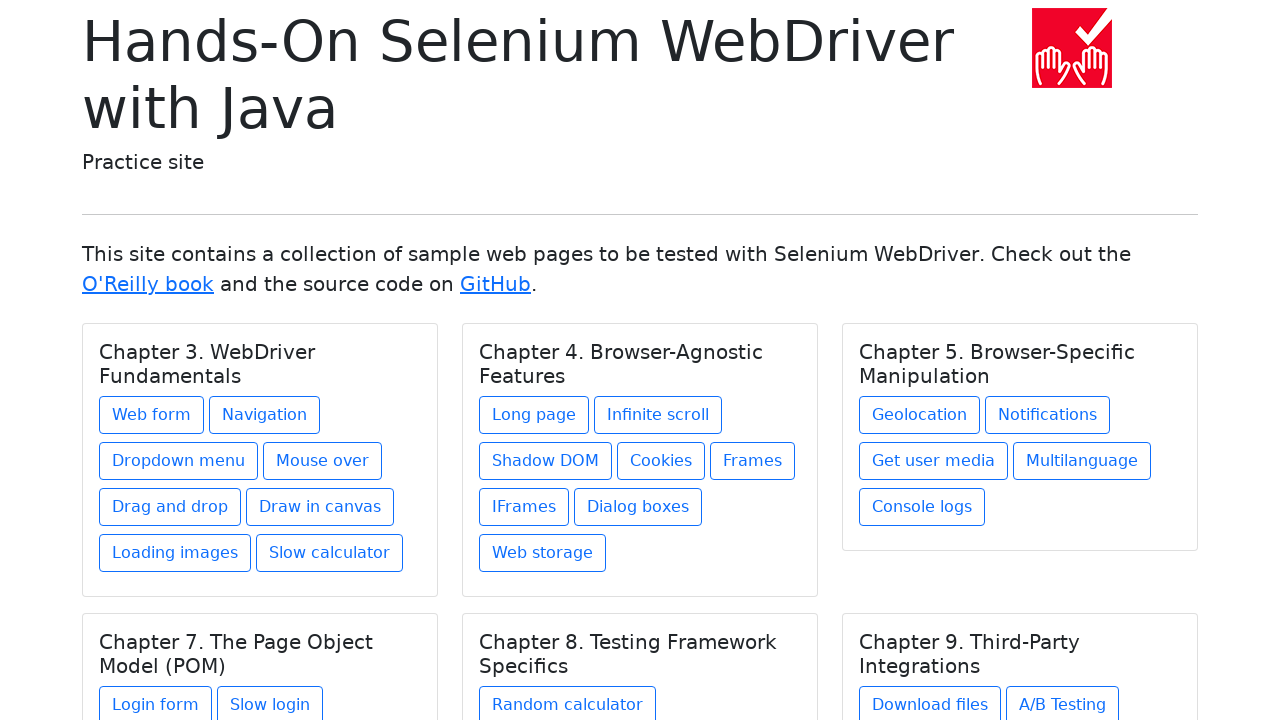

Clicked navigation link to open navigation menu at (264, 415) on a[href='navigation1.html']
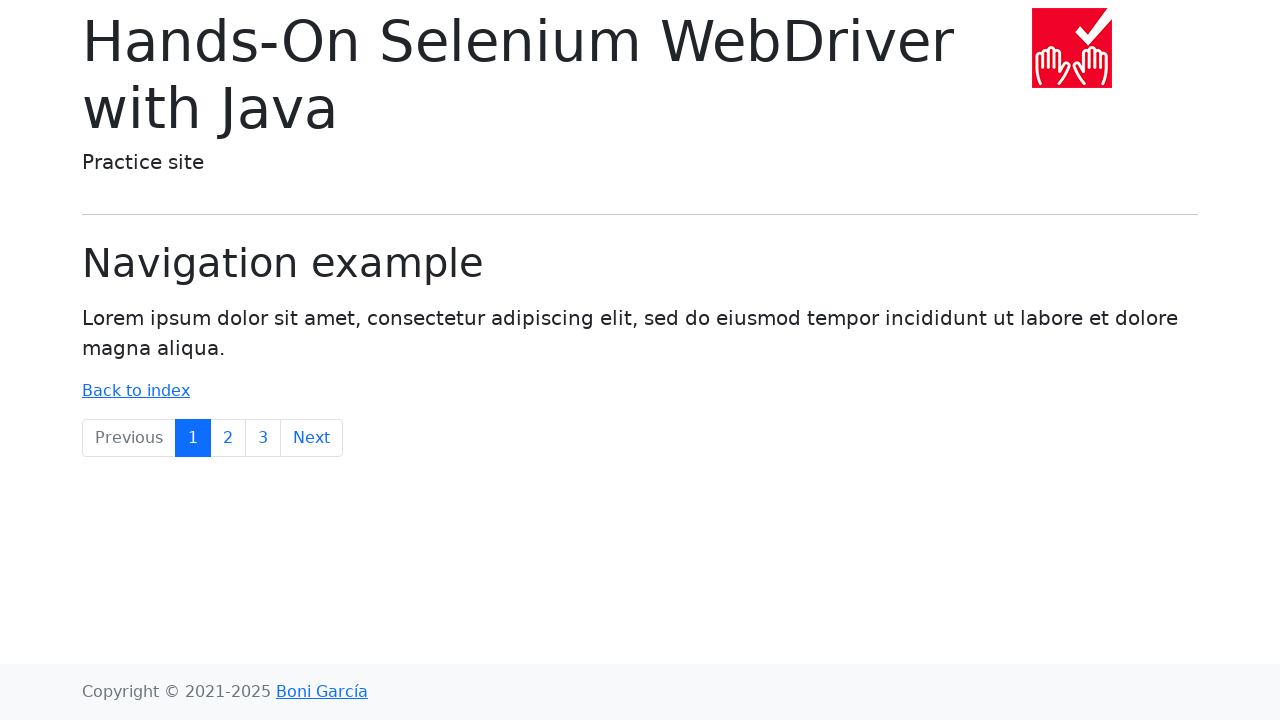

Verified URL changed to navigation page
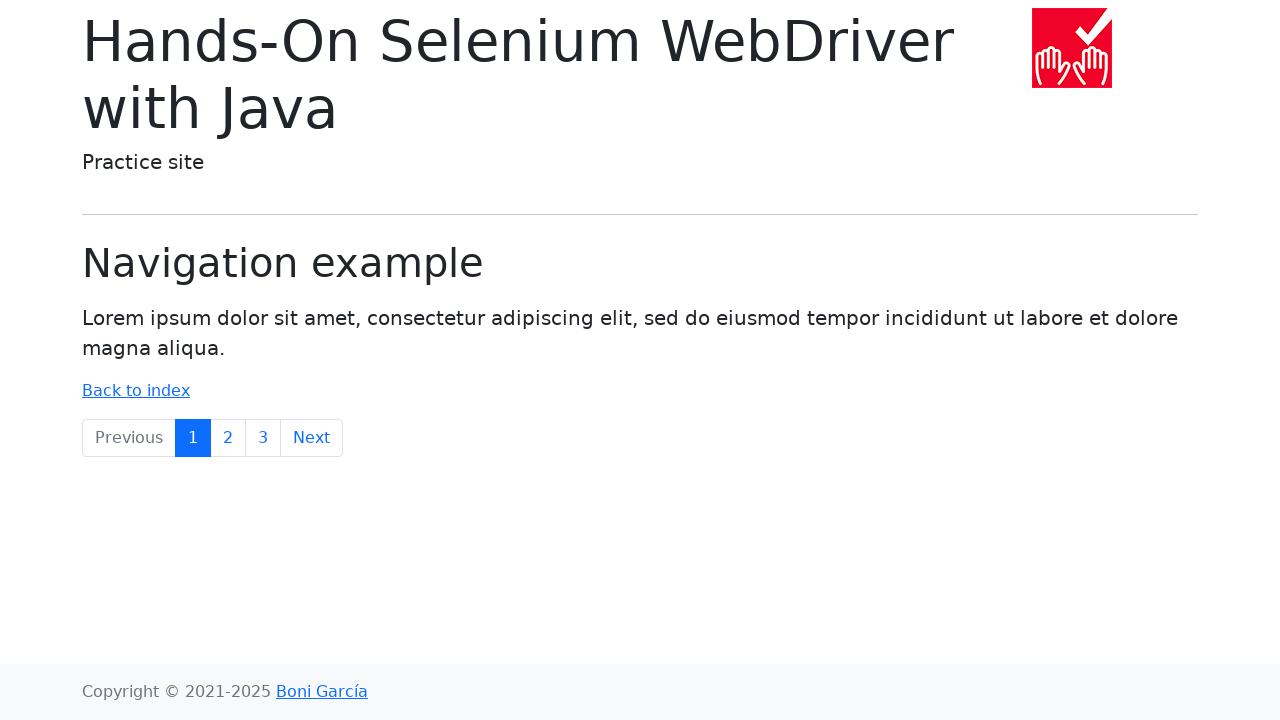

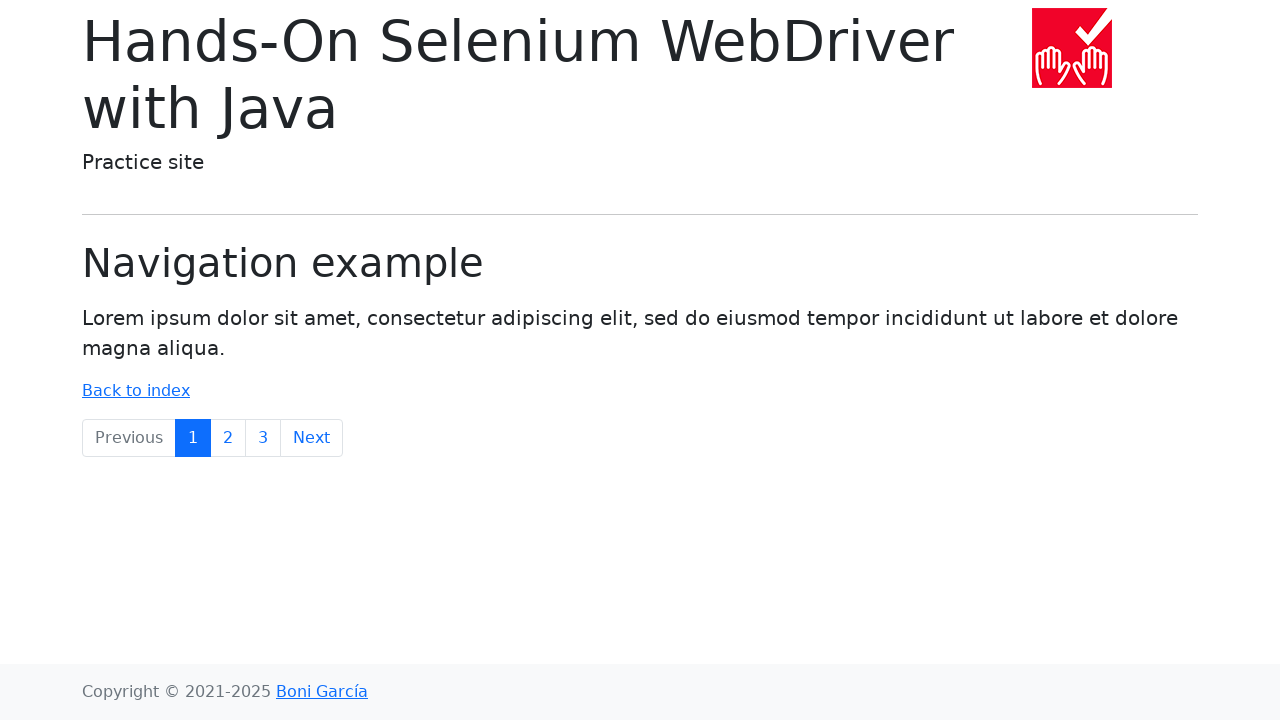